Tests checkbox functionality by locating two checkboxes and clicking on them if they are not already selected

Starting URL: https://the-internet.herokuapp.com/checkboxes

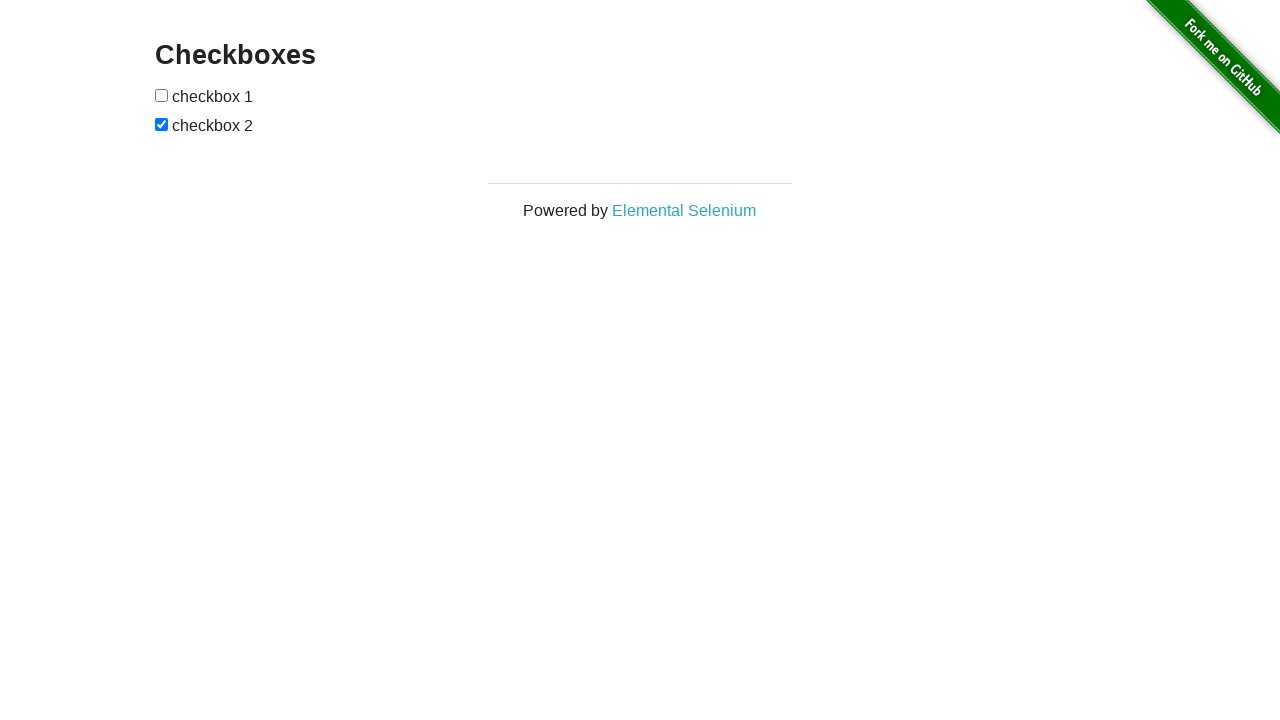

Located first checkbox element
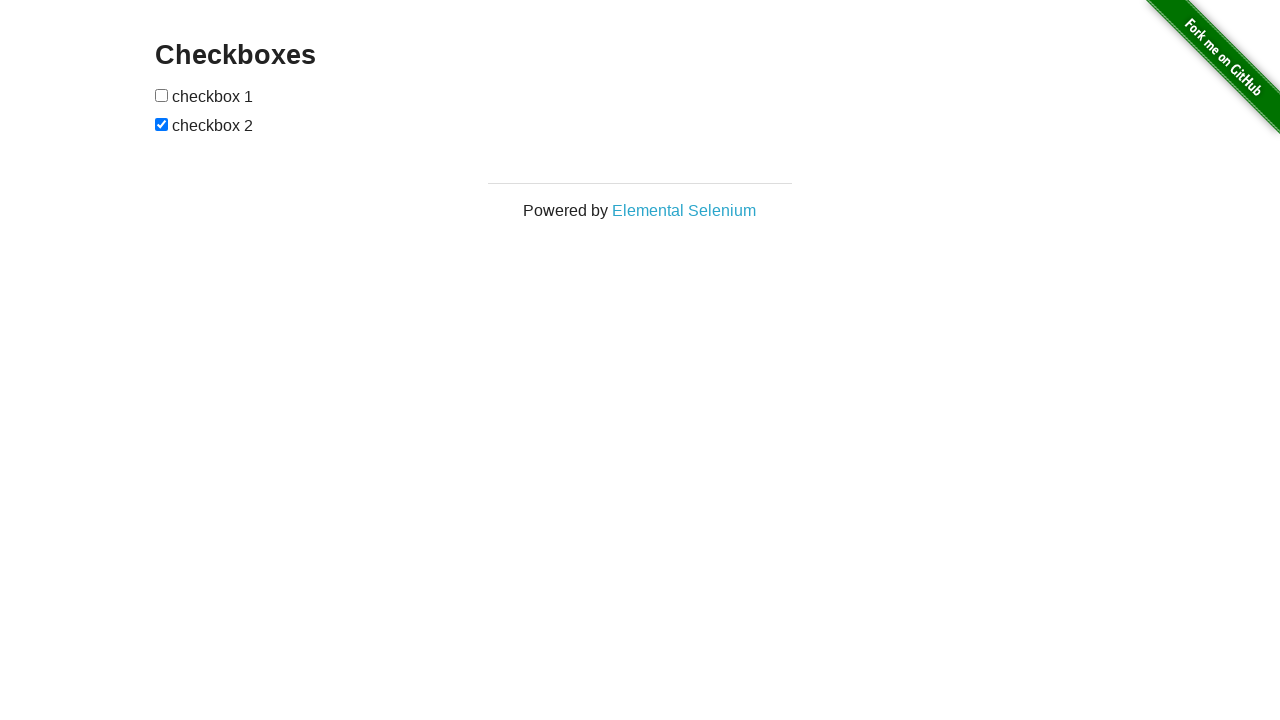

Located second checkbox element
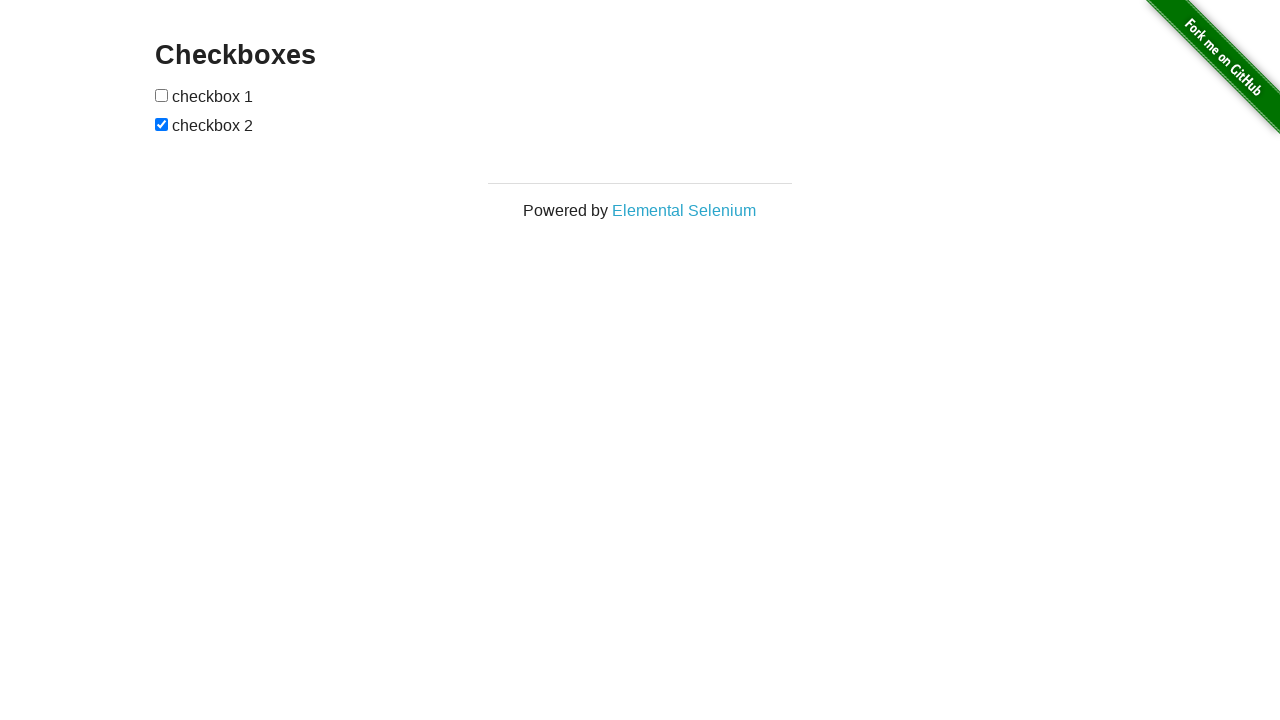

Checked first checkbox - it was not selected
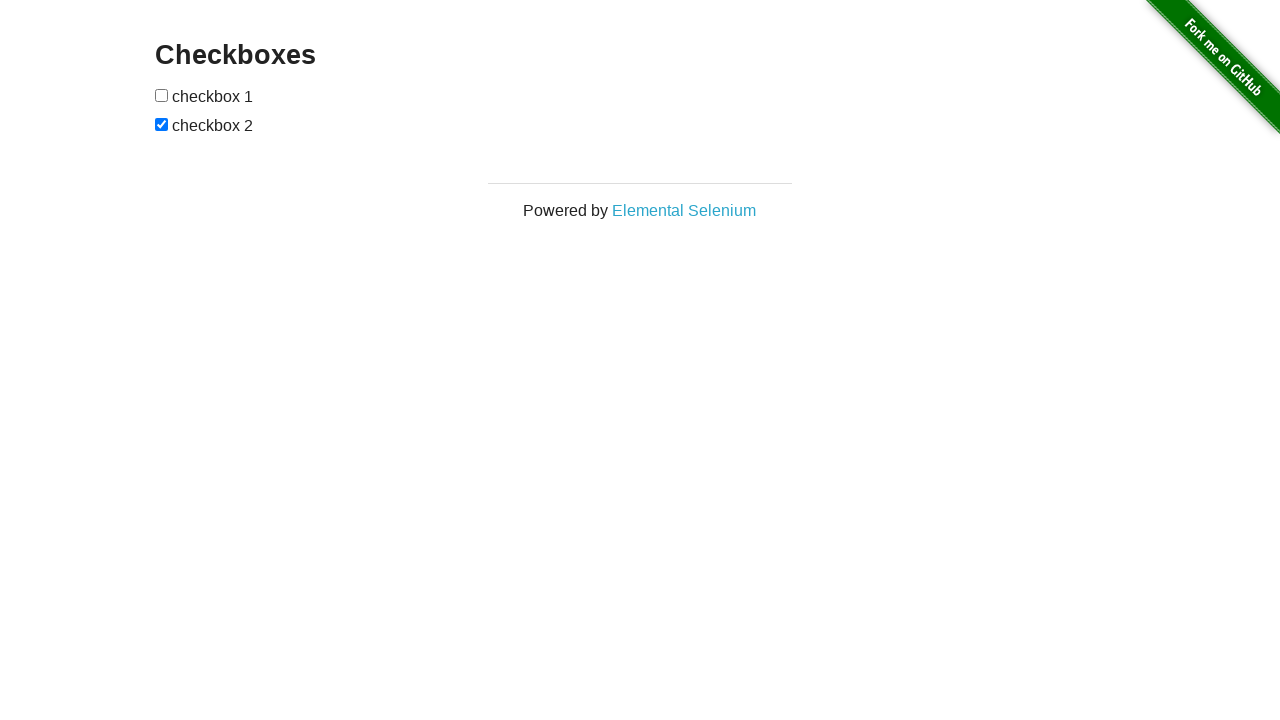

Clicked first checkbox at (162, 95) on (//input[@type='checkbox'])[1]
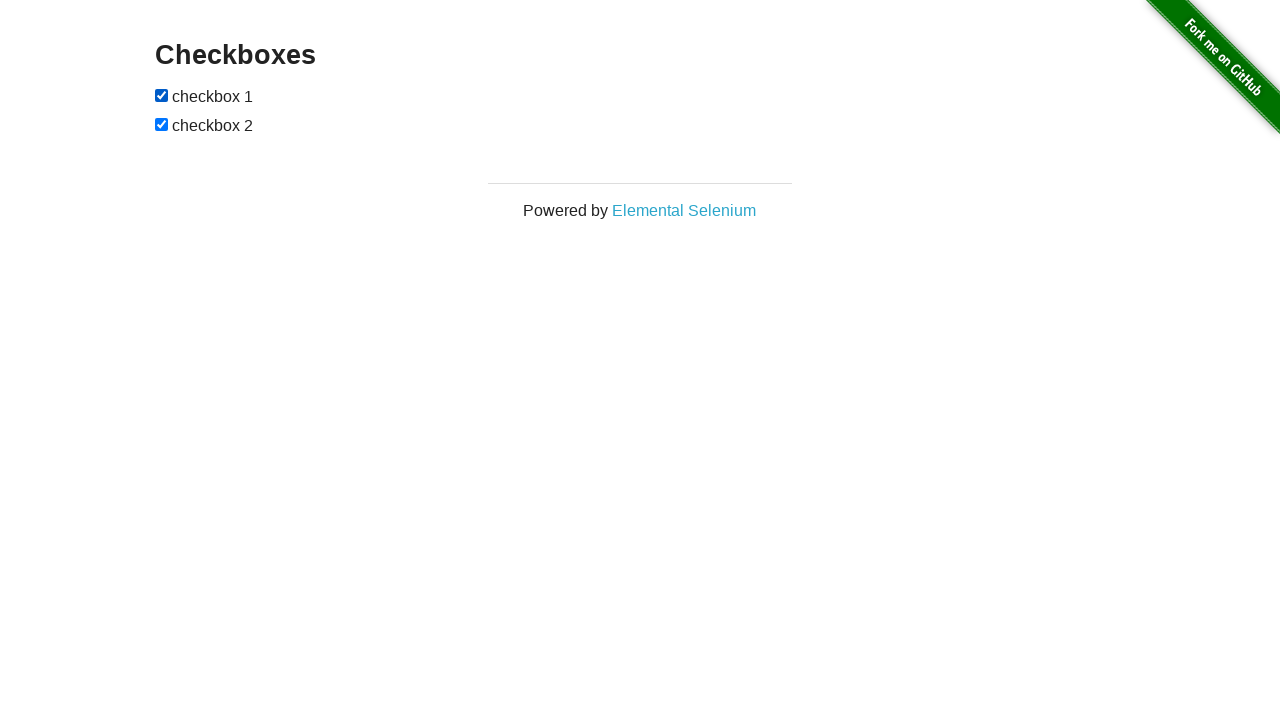

Second checkbox is already selected, skipping click
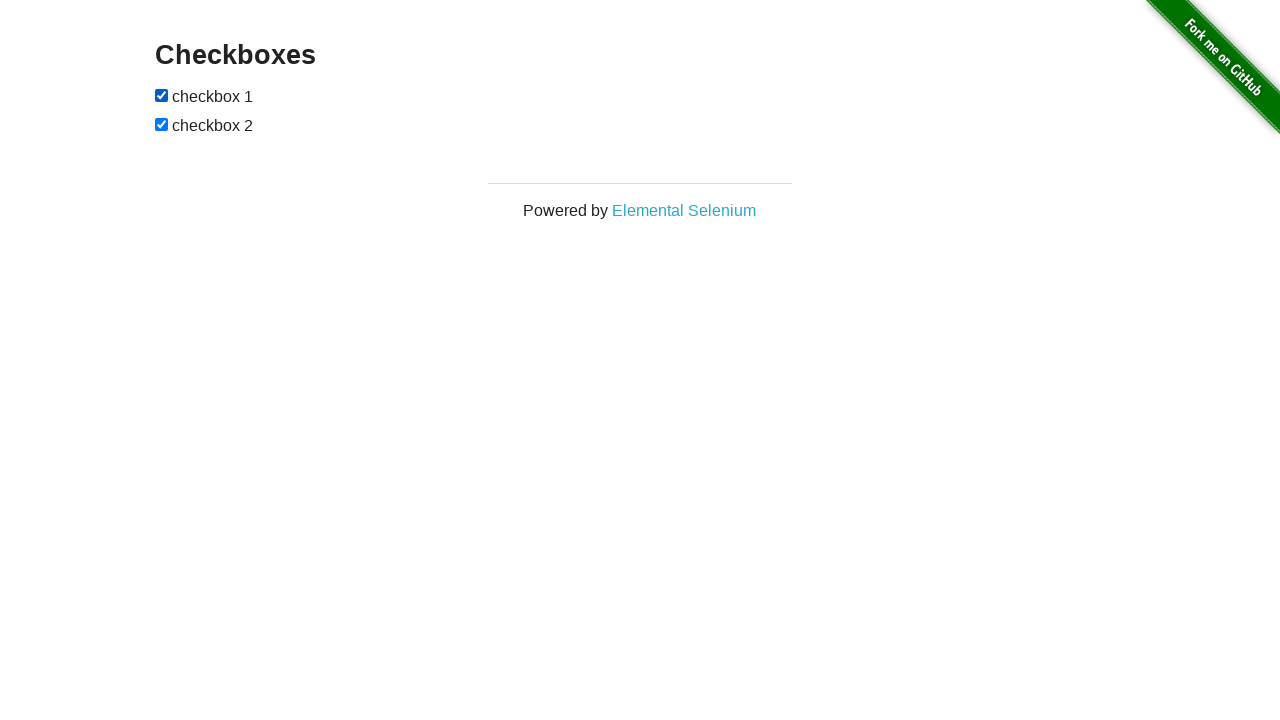

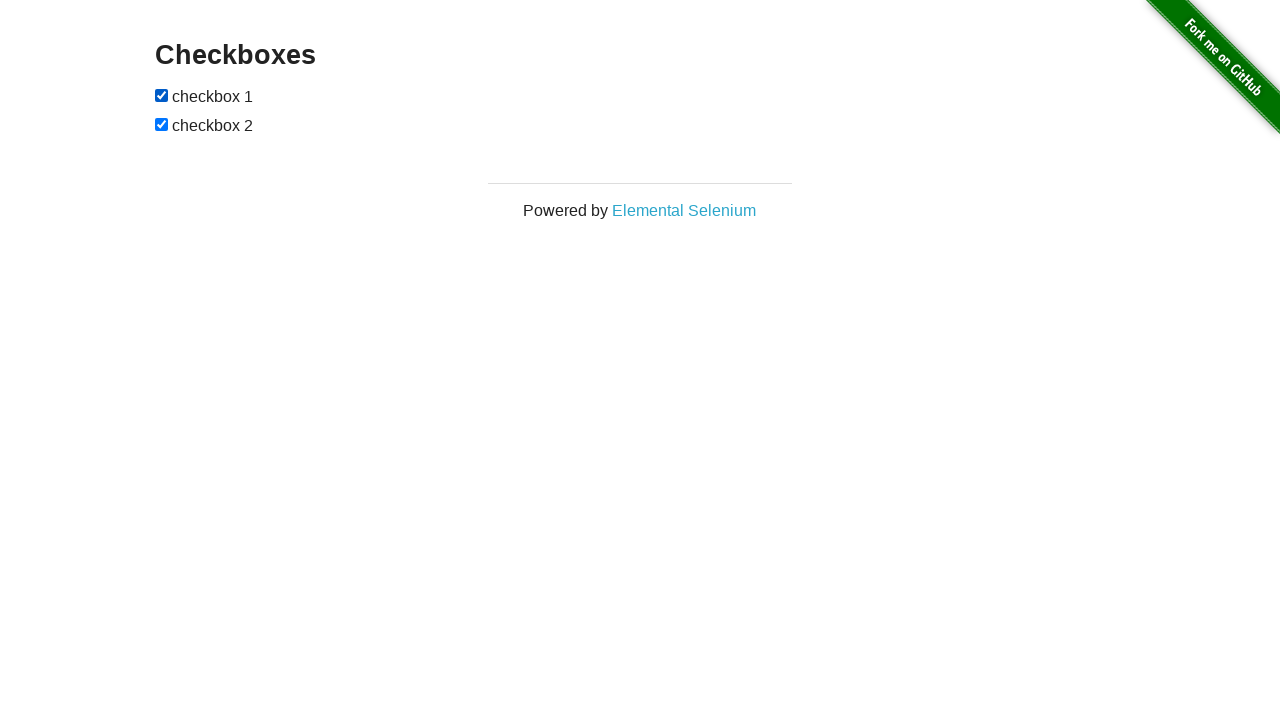